Tests an e-commerce demo site by verifying the page title, clicking the "Buy Now" button, verifying the shopping cart popup appears, and filling in customer details form with name, email, phone, city, address, and postal code.

Starting URL: https://demo.midtrans.com/

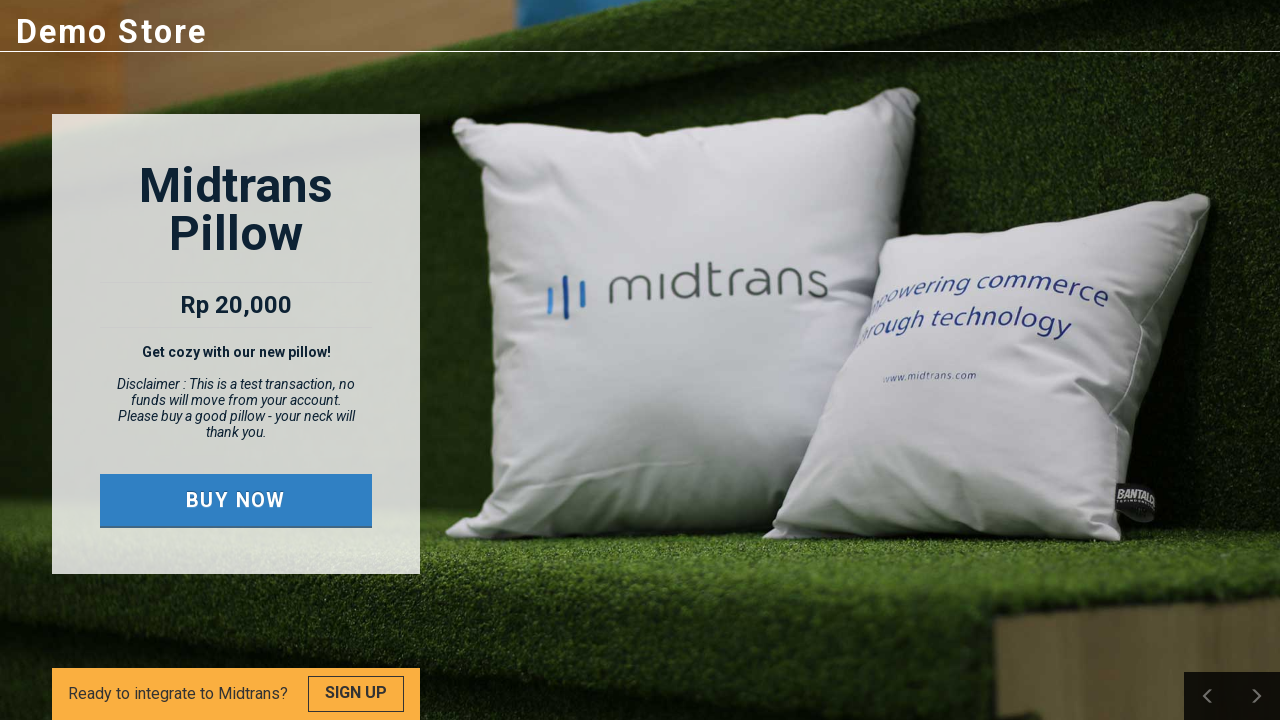

Verified page title is 'Sample Store'
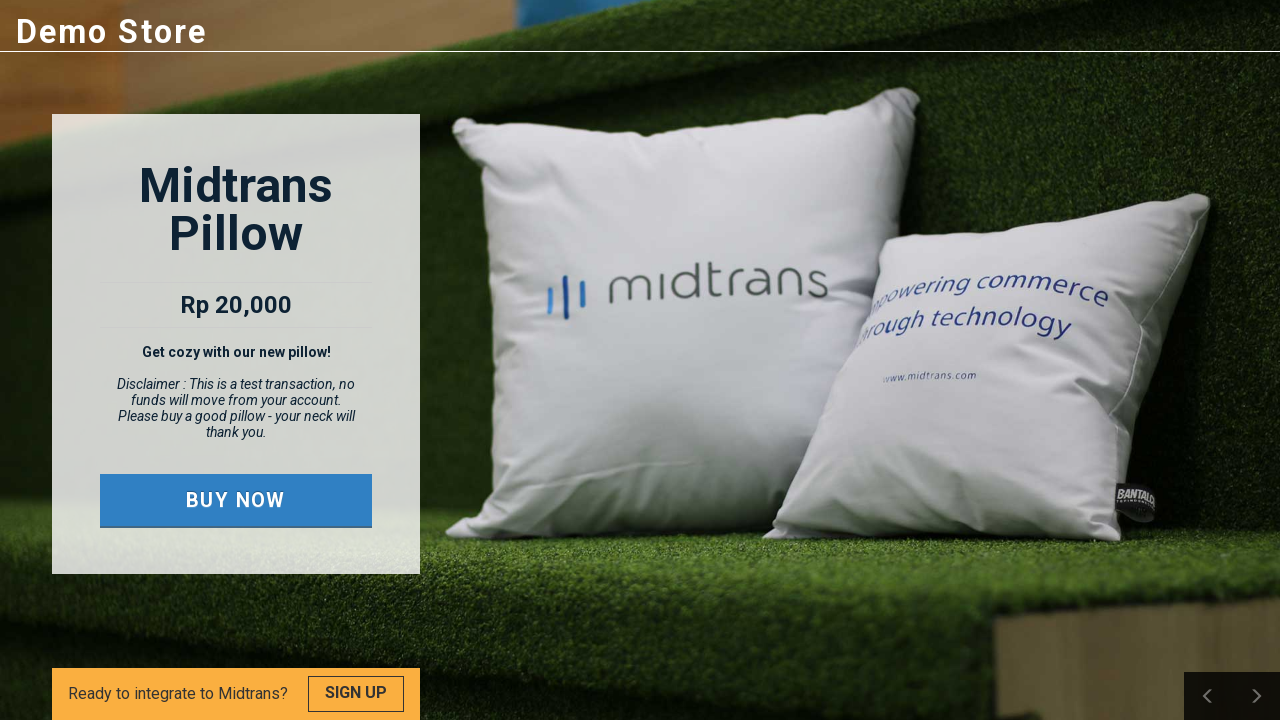

Clicked 'Buy Now' button at (236, 500) on xpath=//a[@class='btn buy']
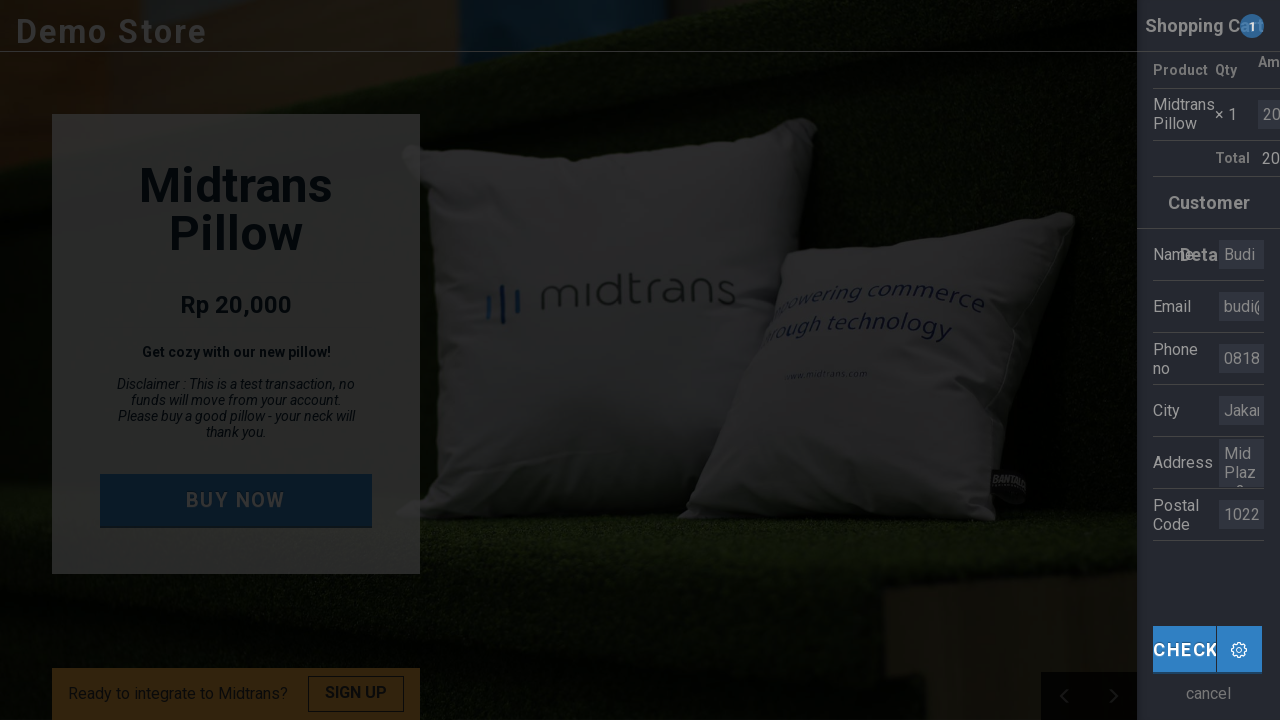

Shopping cart popup appeared and is visible
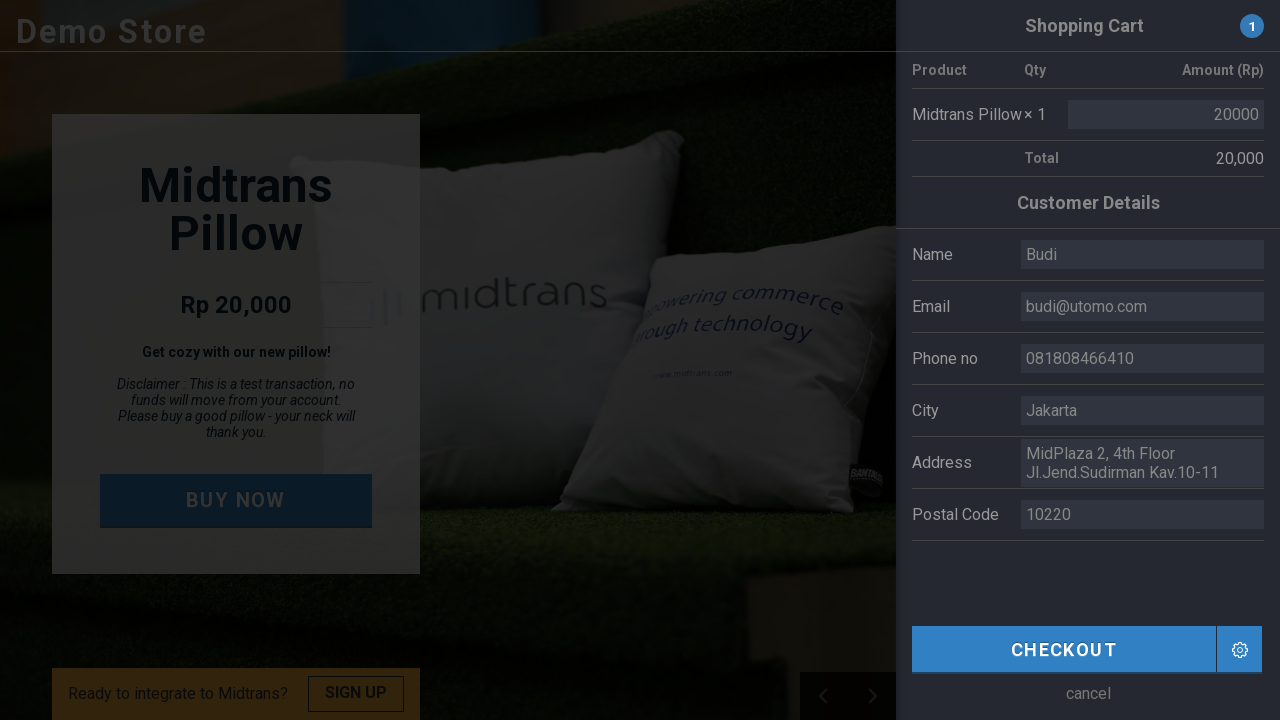

Verified shopping cart header is visible
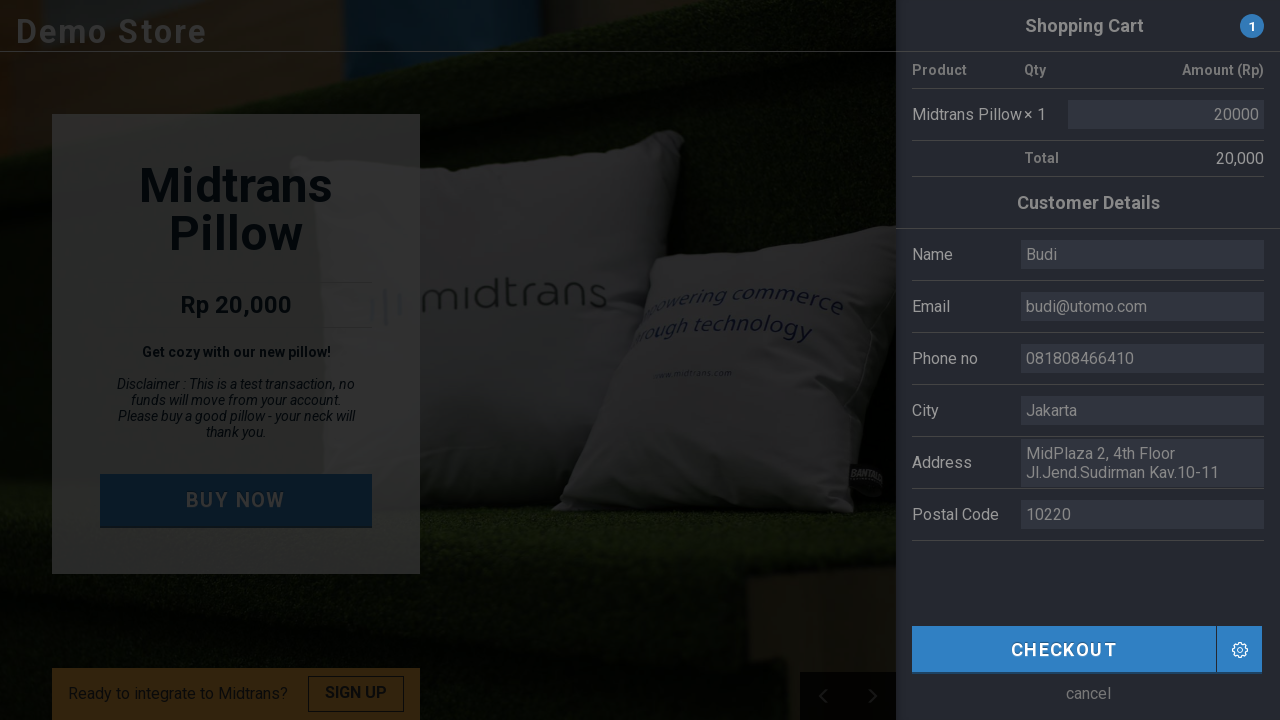

Cleared name field on ((//table[@class='table'])[2]//td[@class='input']//input[@type='text'])[1]
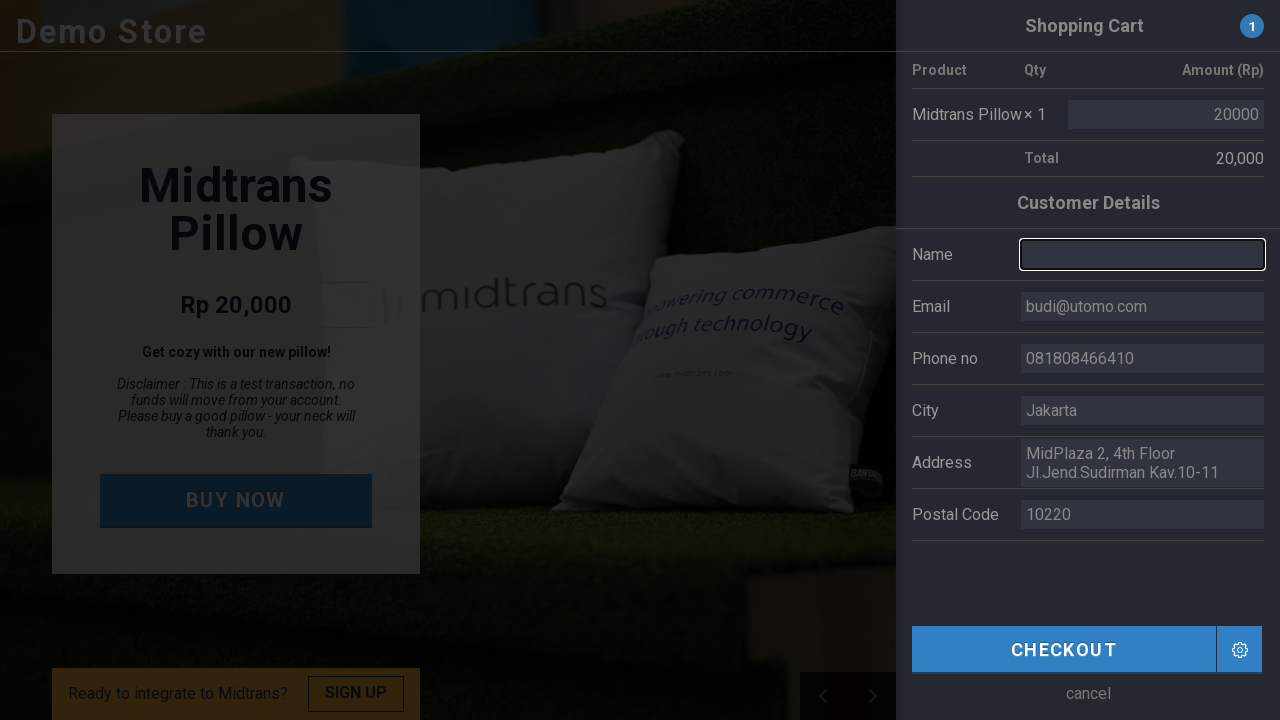

Filled name field with 'John Smith' on ((//table[@class='table'])[2]//td[@class='input']//input[@type='text'])[1]
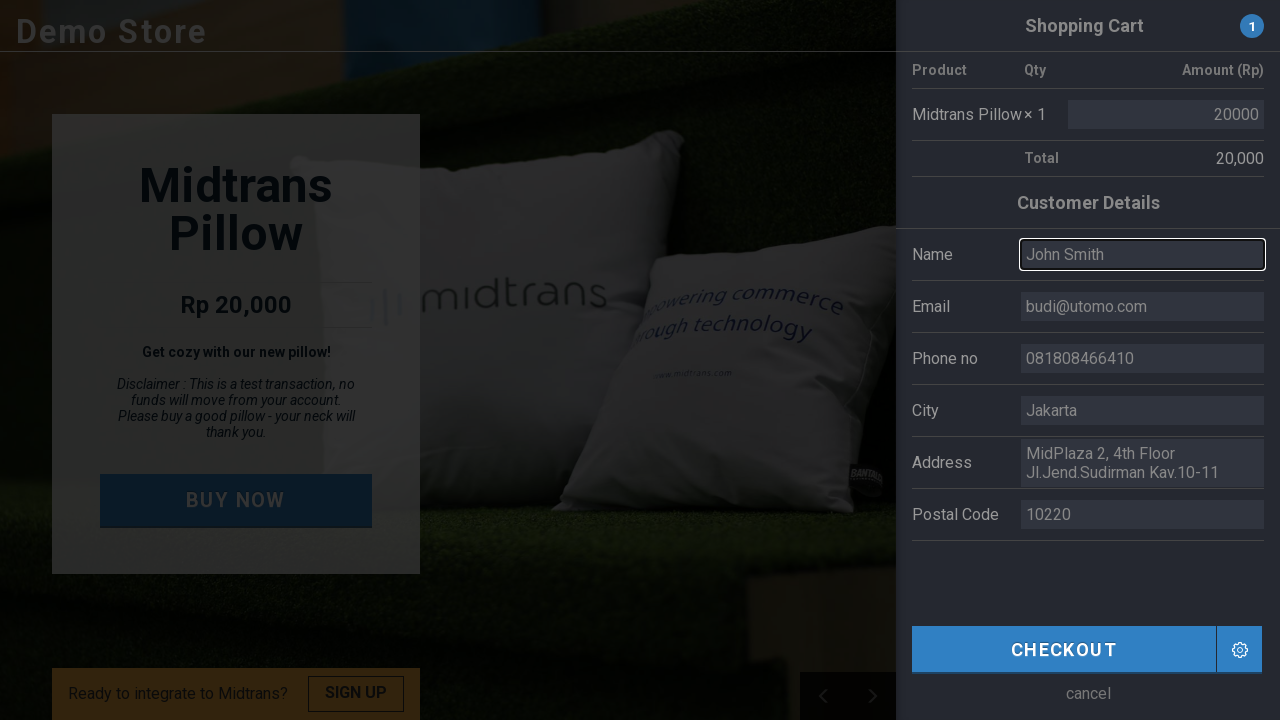

Cleared email field on (//table[@class='table'])[2]//td[@class='input']//input[@type='email']
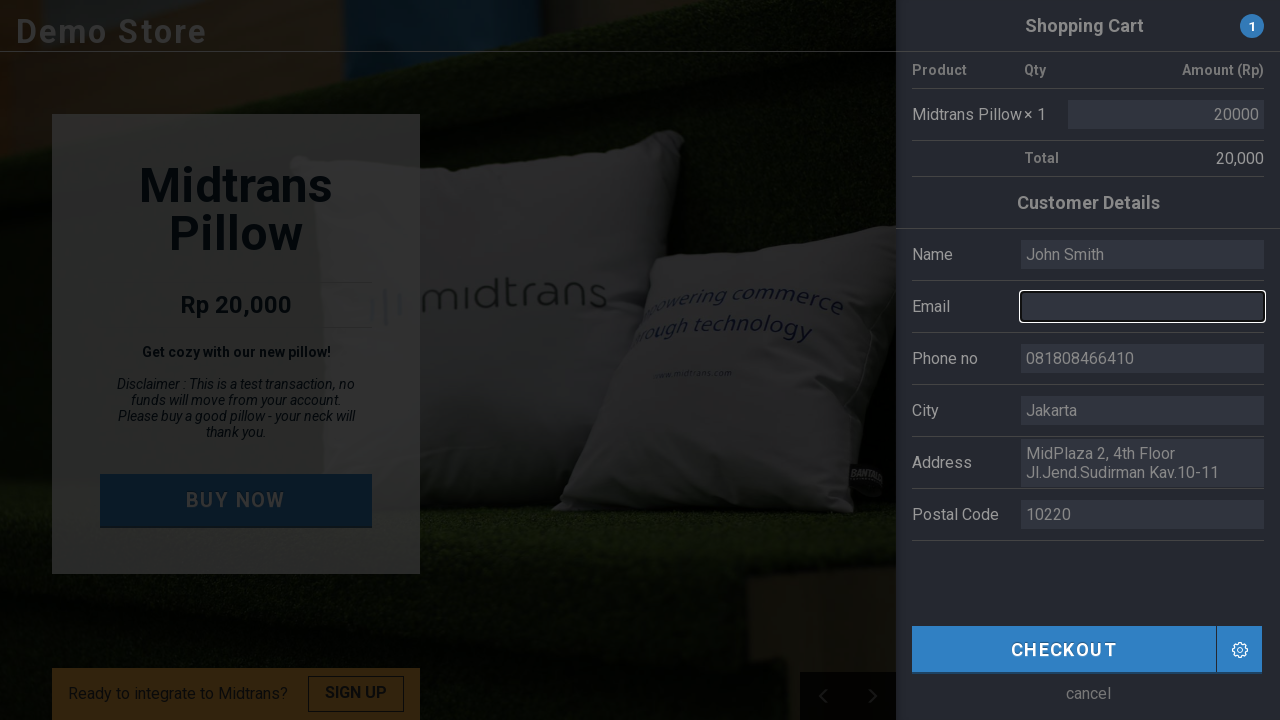

Filled email field with 'johnsmith87@example.com' on (//table[@class='table'])[2]//td[@class='input']//input[@type='email']
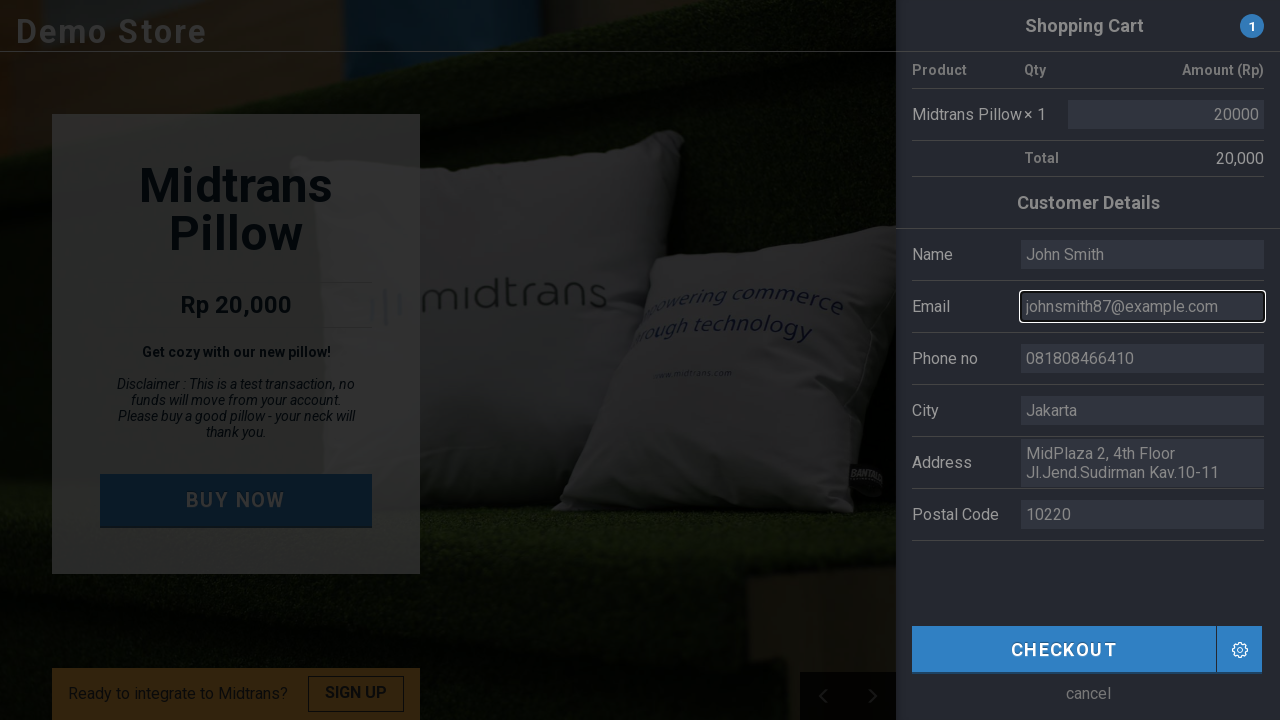

Cleared phone number field on ((//table[@class='table'])[2]//td[@class='input']//input[@type='text'])[2]
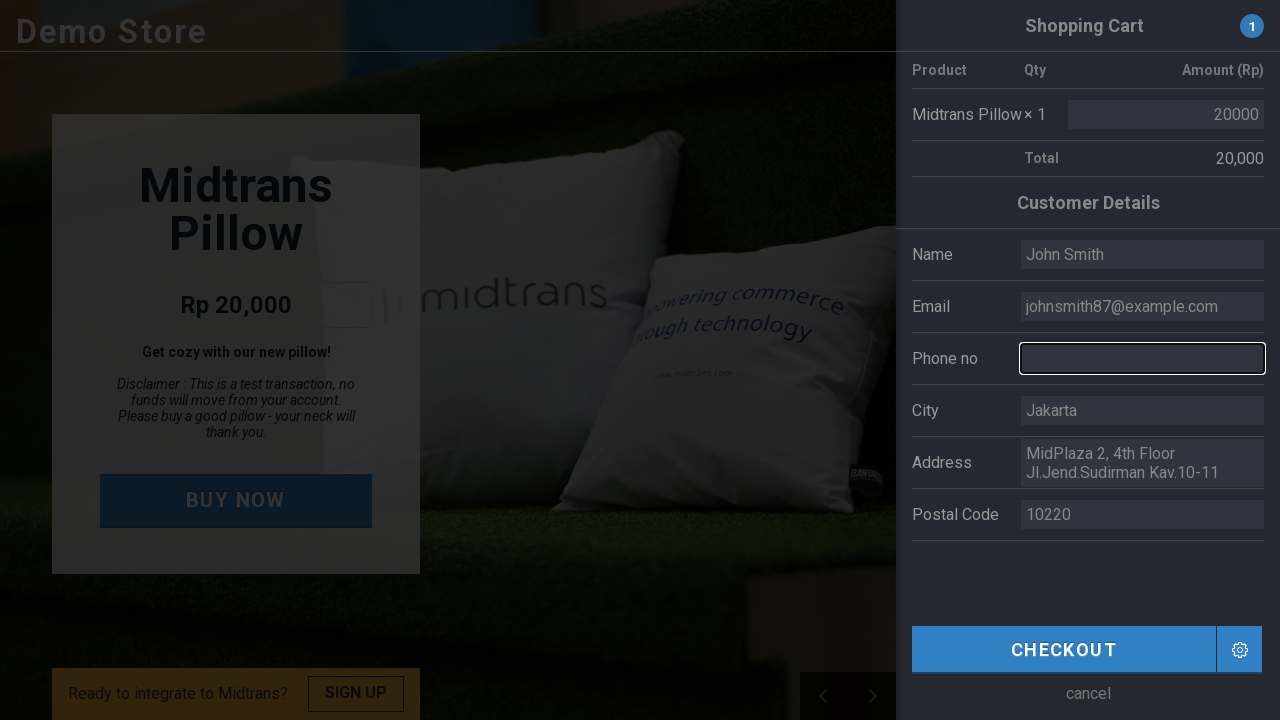

Filled phone number field with '08123456789' on ((//table[@class='table'])[2]//td[@class='input']//input[@type='text'])[2]
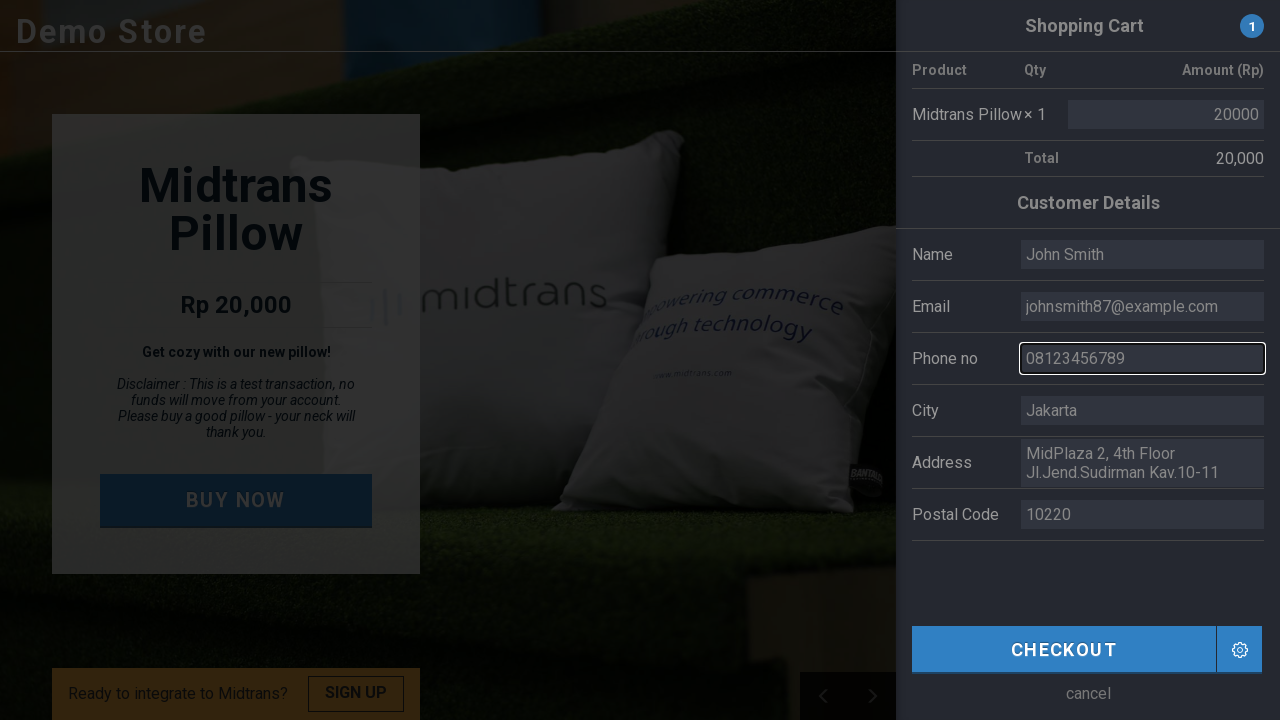

Cleared city field on ((//table[@class='table'])[2]//td[@class='input']//input[@type='text'])[3]
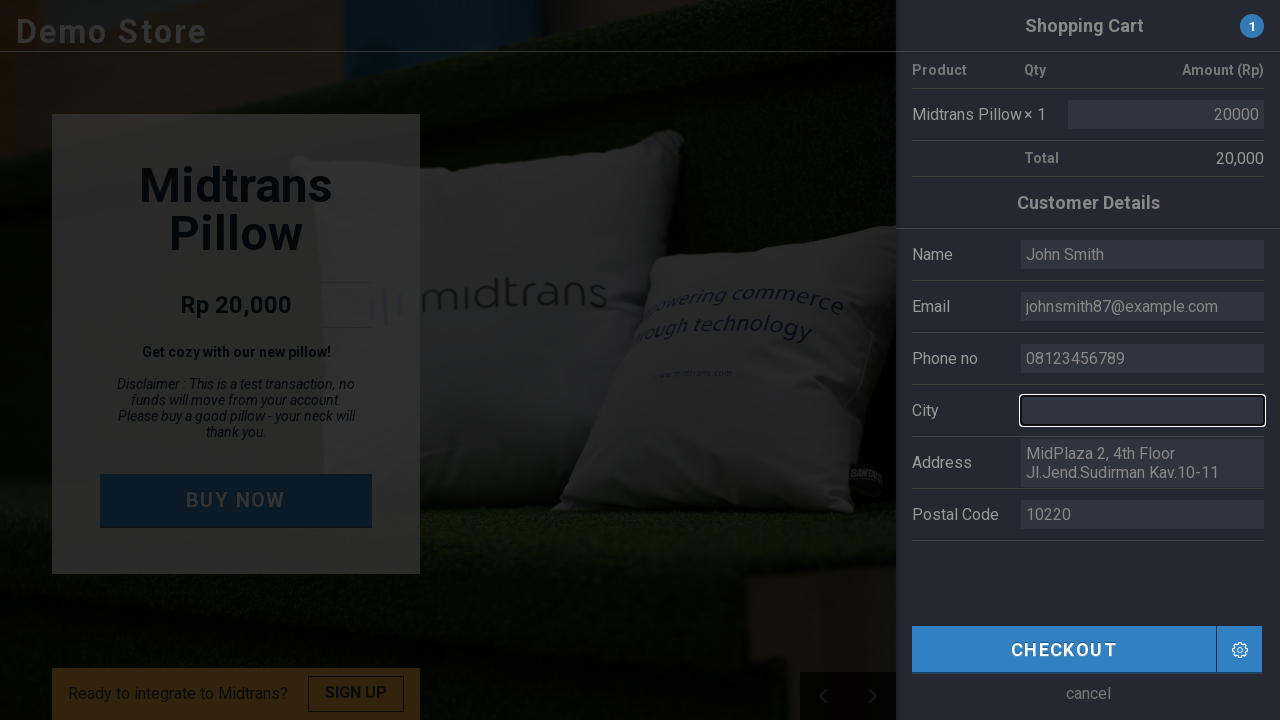

Filled city field with 'Jakarta' on ((//table[@class='table'])[2]//td[@class='input']//input[@type='text'])[3]
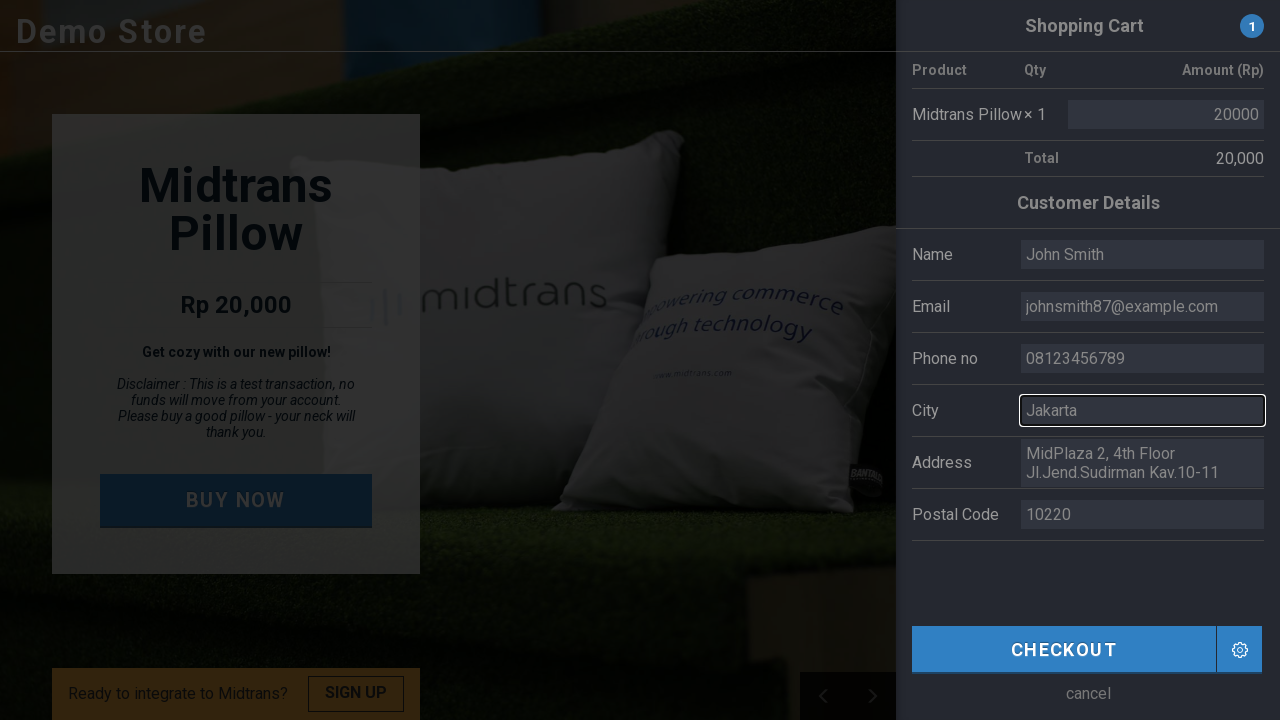

Cleared address field on (//table[@class='table'])[2]//td[@class='input']//textarea
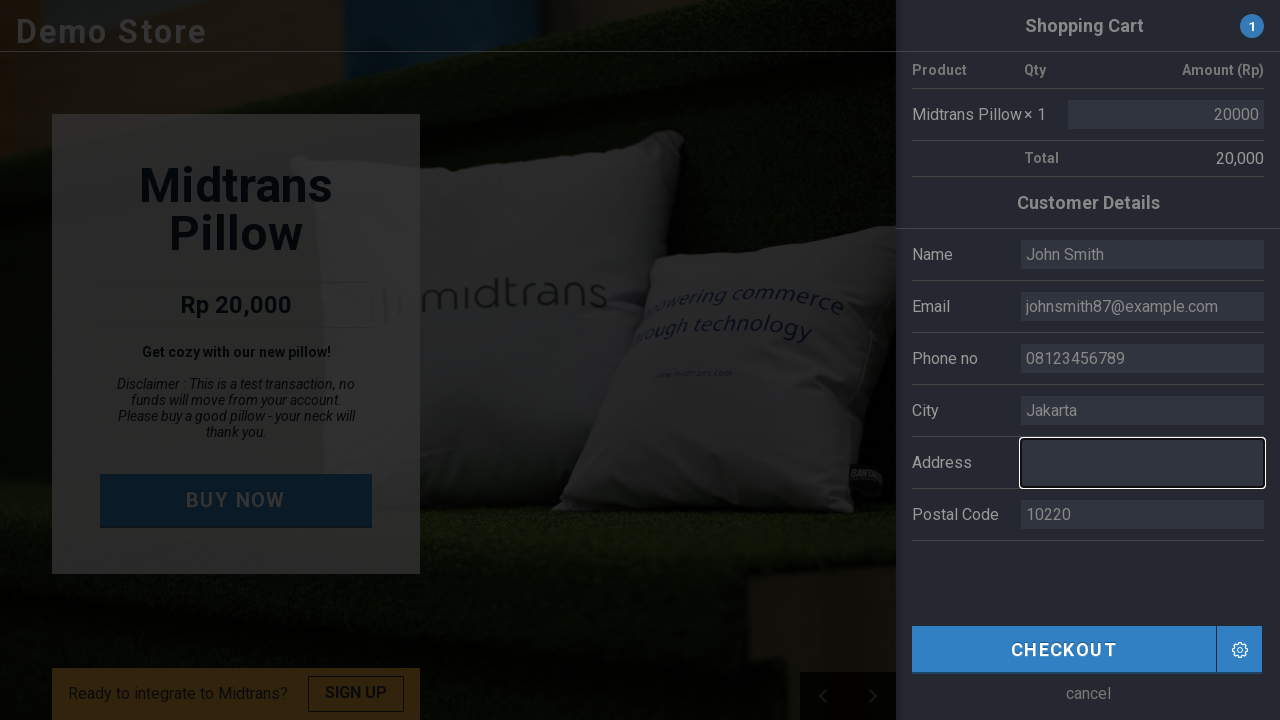

Filled address field with '123 Main Street, Building A' on (//table[@class='table'])[2]//td[@class='input']//textarea
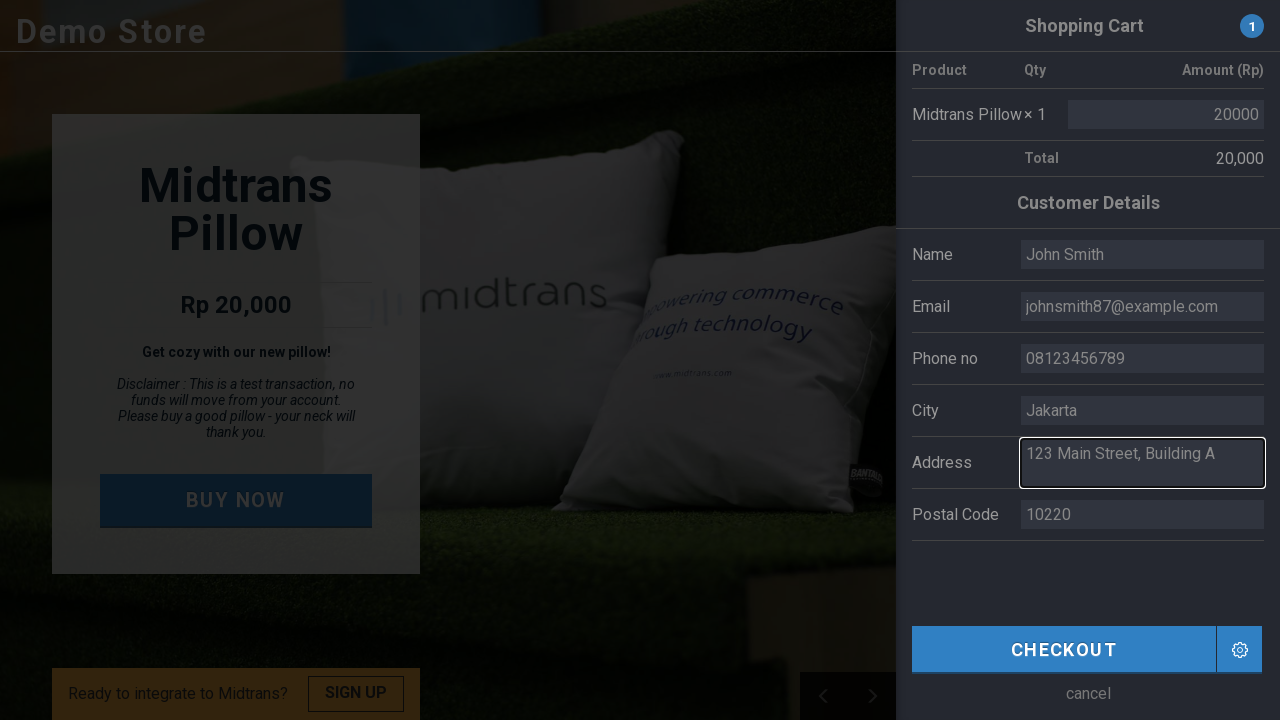

Cleared postal code field on ((//table[@class='table'])[2]//td[@class='input']//input[@type='text'])[4]
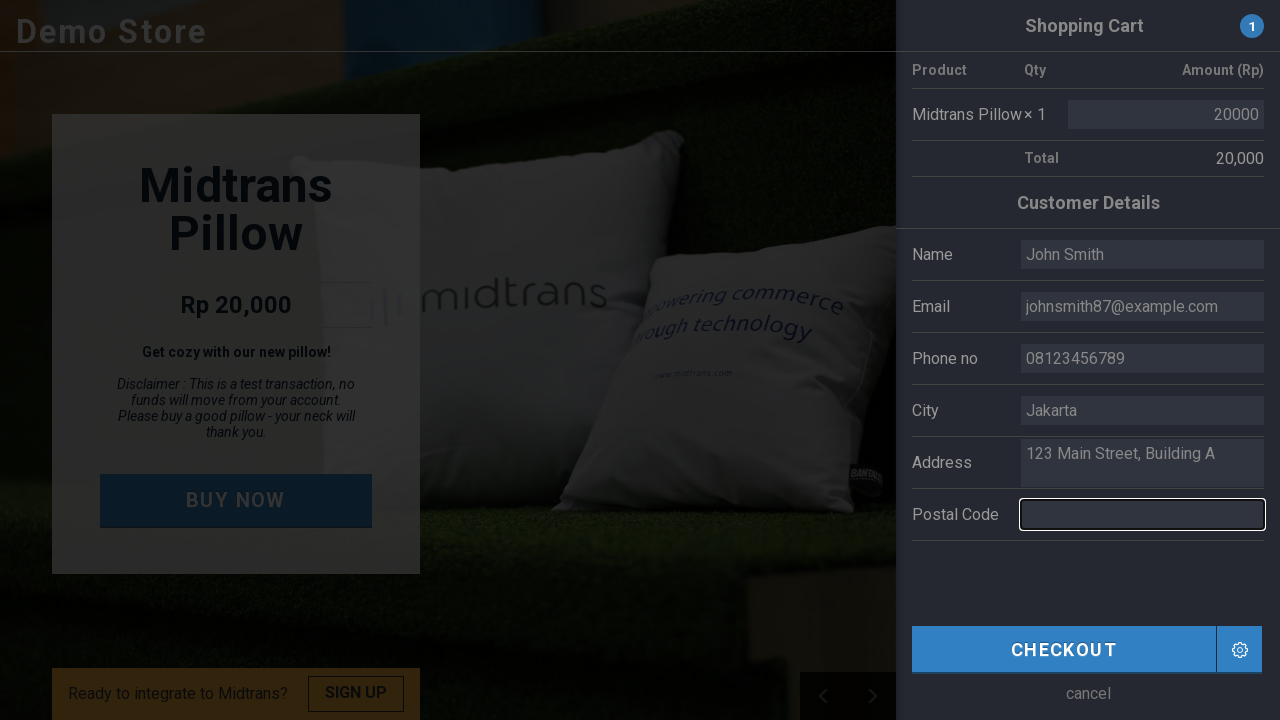

Filled postal code field with '12345' on ((//table[@class='table'])[2]//td[@class='input']//input[@type='text'])[4]
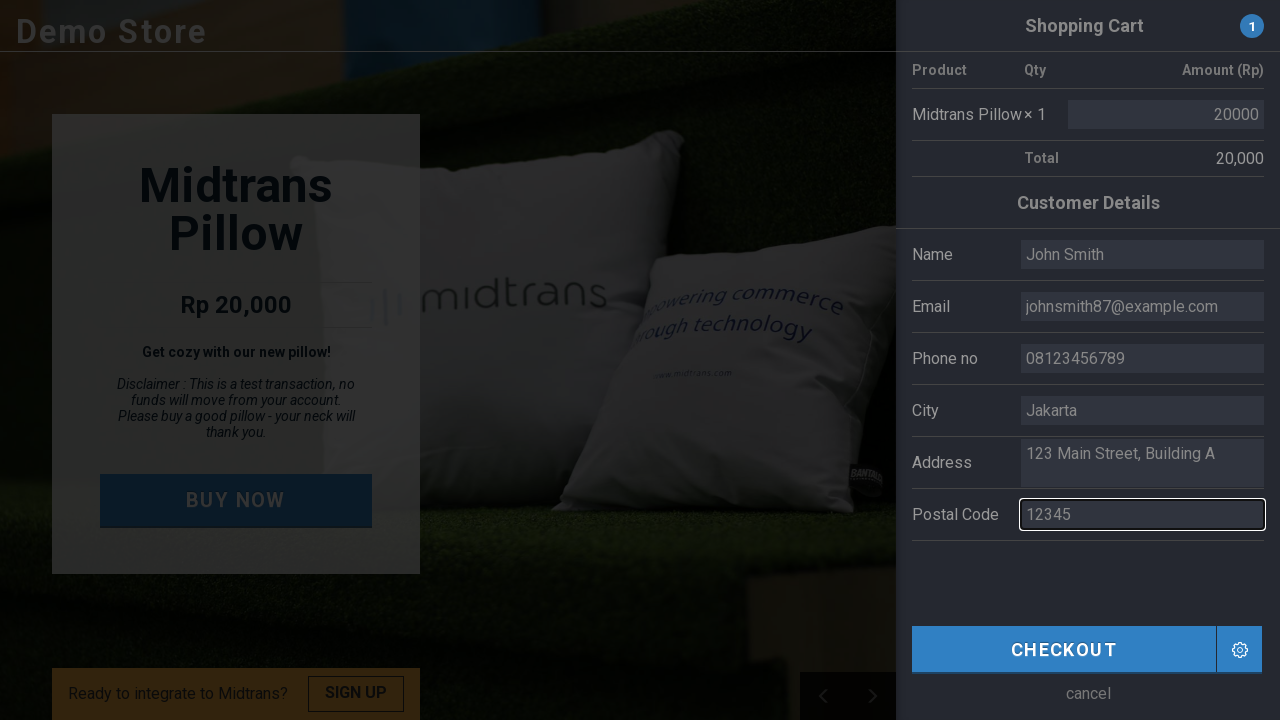

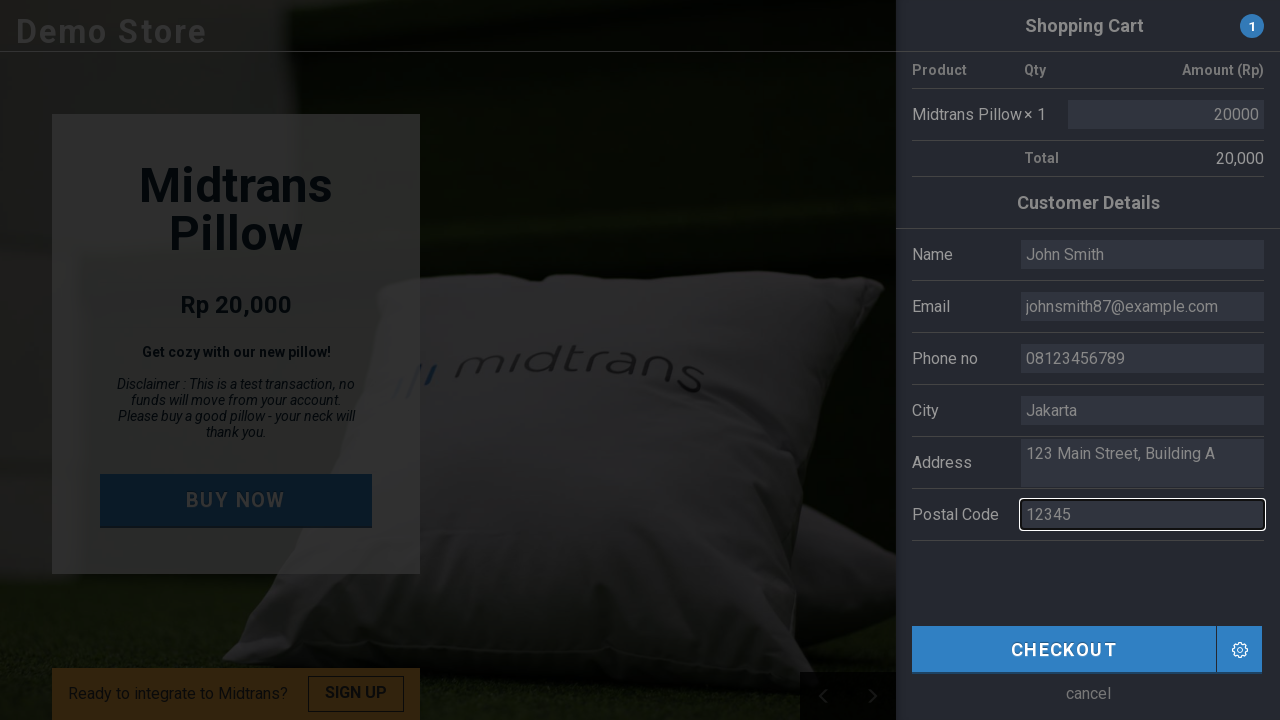